Tests footer link navigation by finding links in a footer table column, opening each in a new tab using keyboard shortcut, and switching between the opened windows to verify they loaded.

Starting URL: http://qaclickacademy.com/practice.php

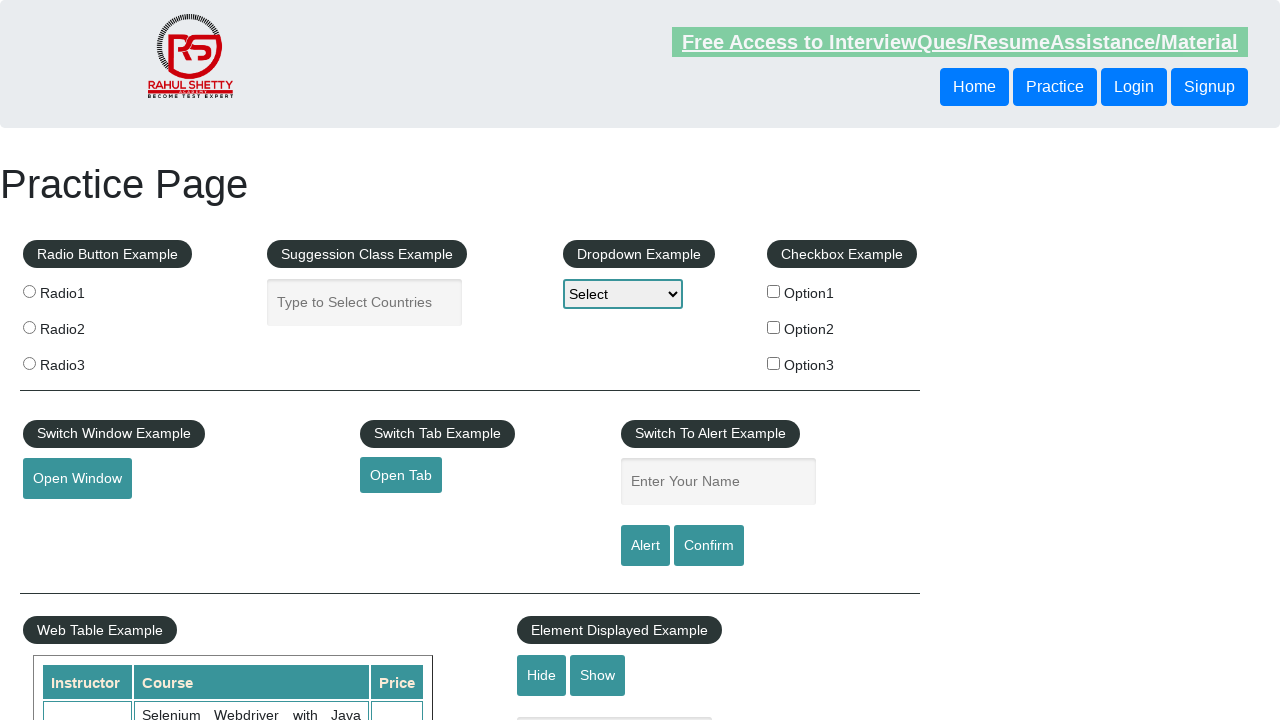

Waited for footer table column selector to load
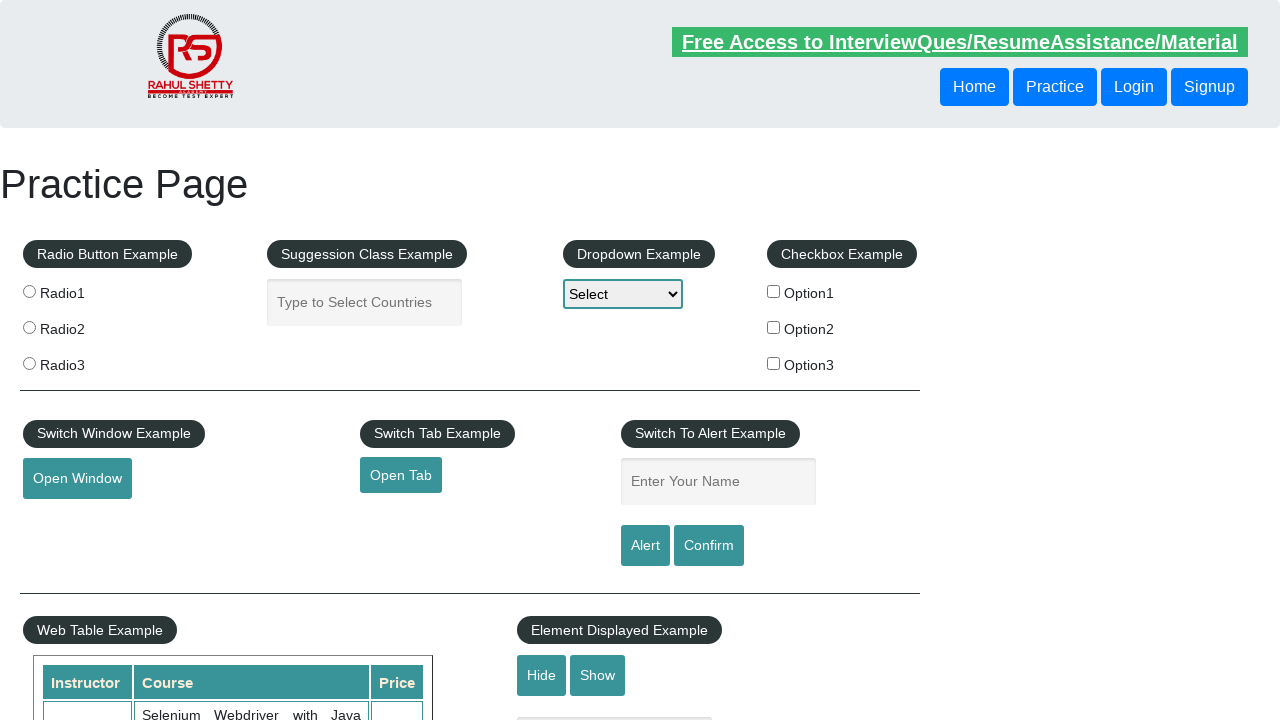

Located footer column with links
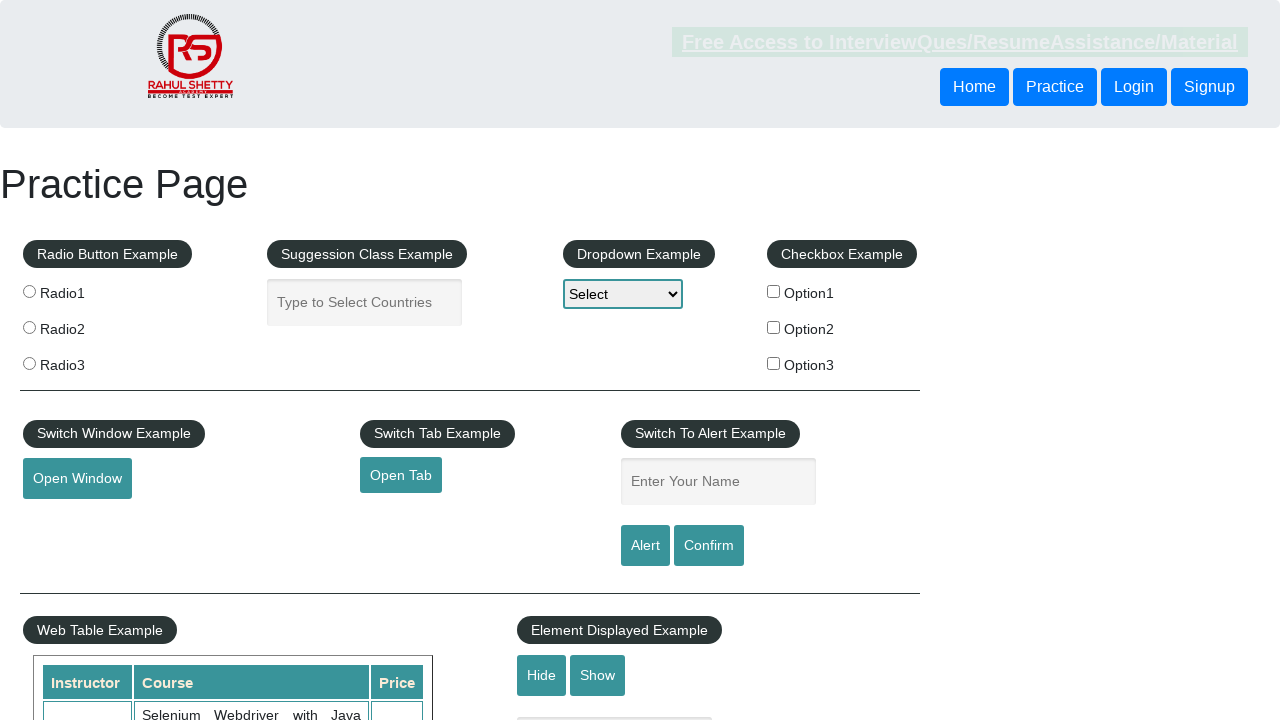

Located all anchor links in footer column
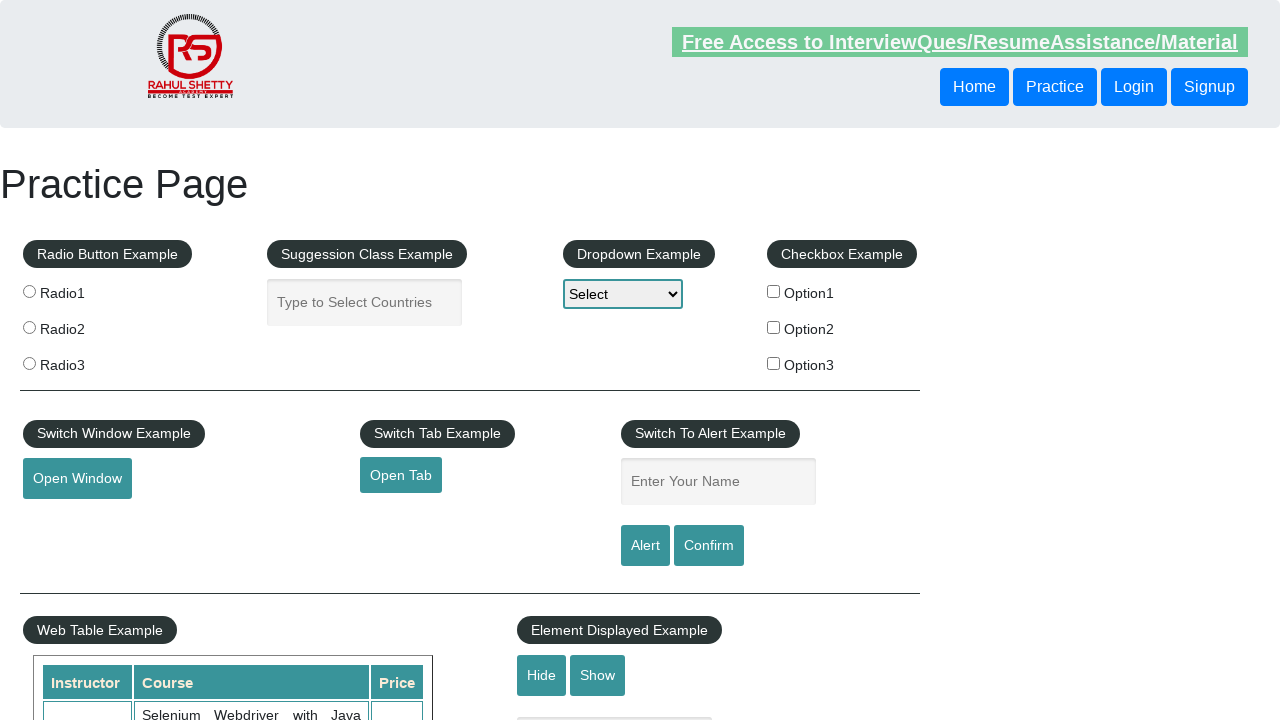

Found 5 links in footer column
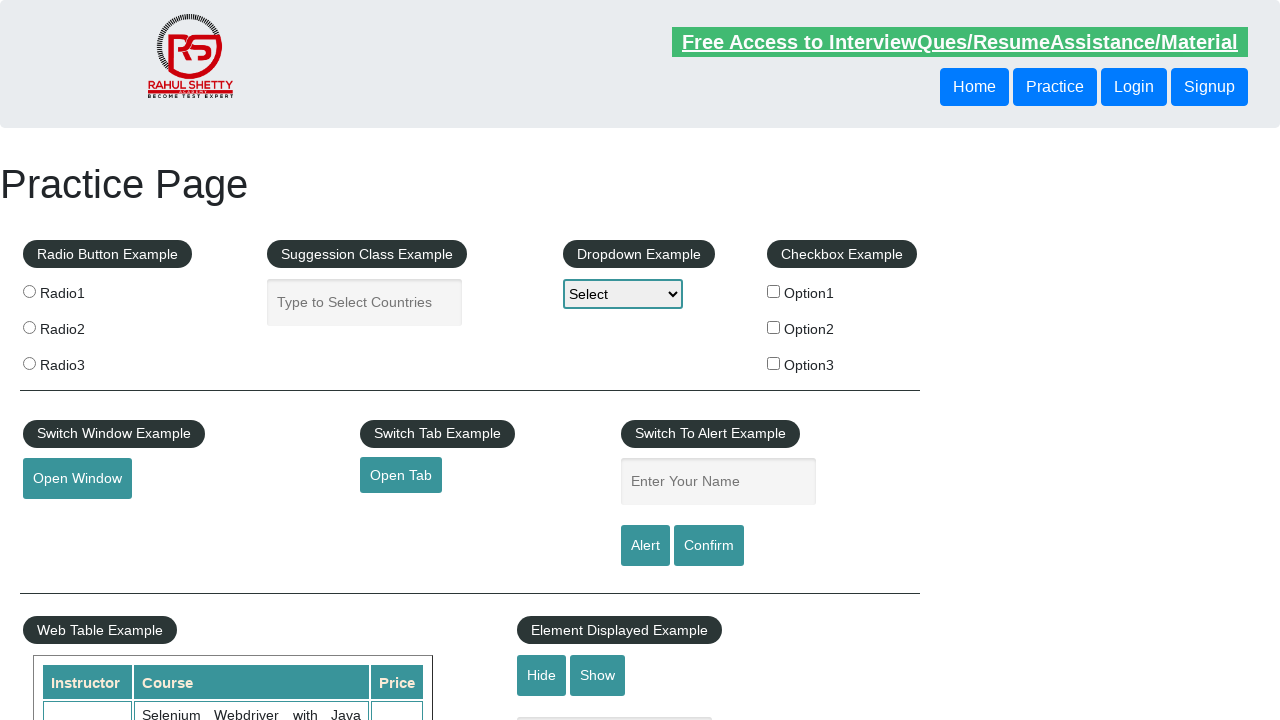

Opened footer link 1/5 in new tab using Ctrl+Click at (157, 482) on xpath=//table/tbody/tr/td[1]/ul >> a >> nth=0
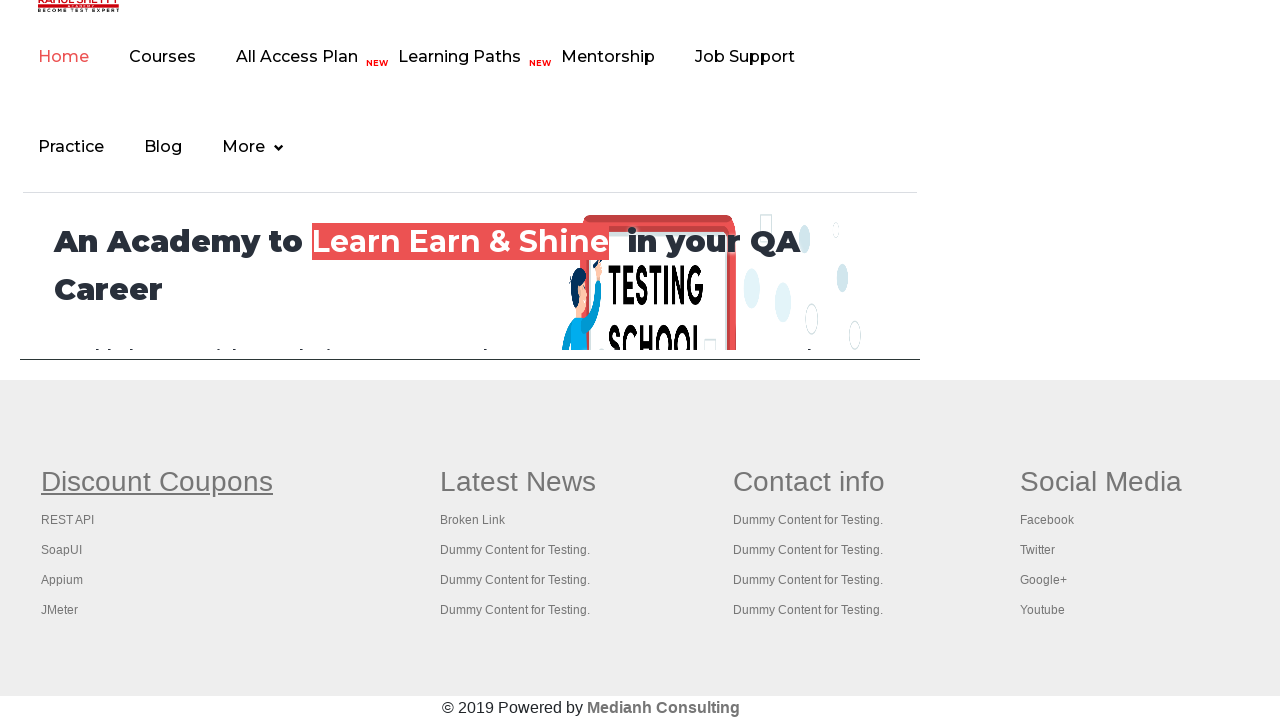

Waited 2 seconds for new tab to begin loading
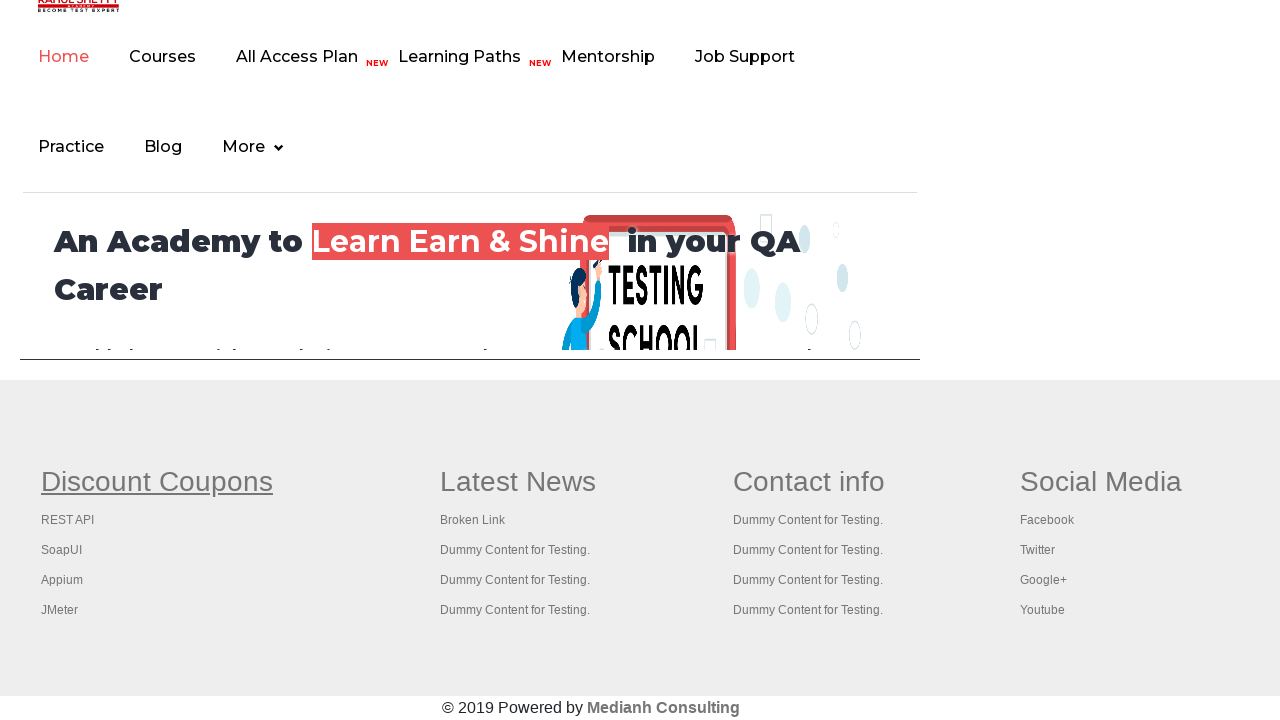

Opened footer link 2/5 in new tab using Ctrl+Click at (68, 520) on xpath=//table/tbody/tr/td[1]/ul >> a >> nth=1
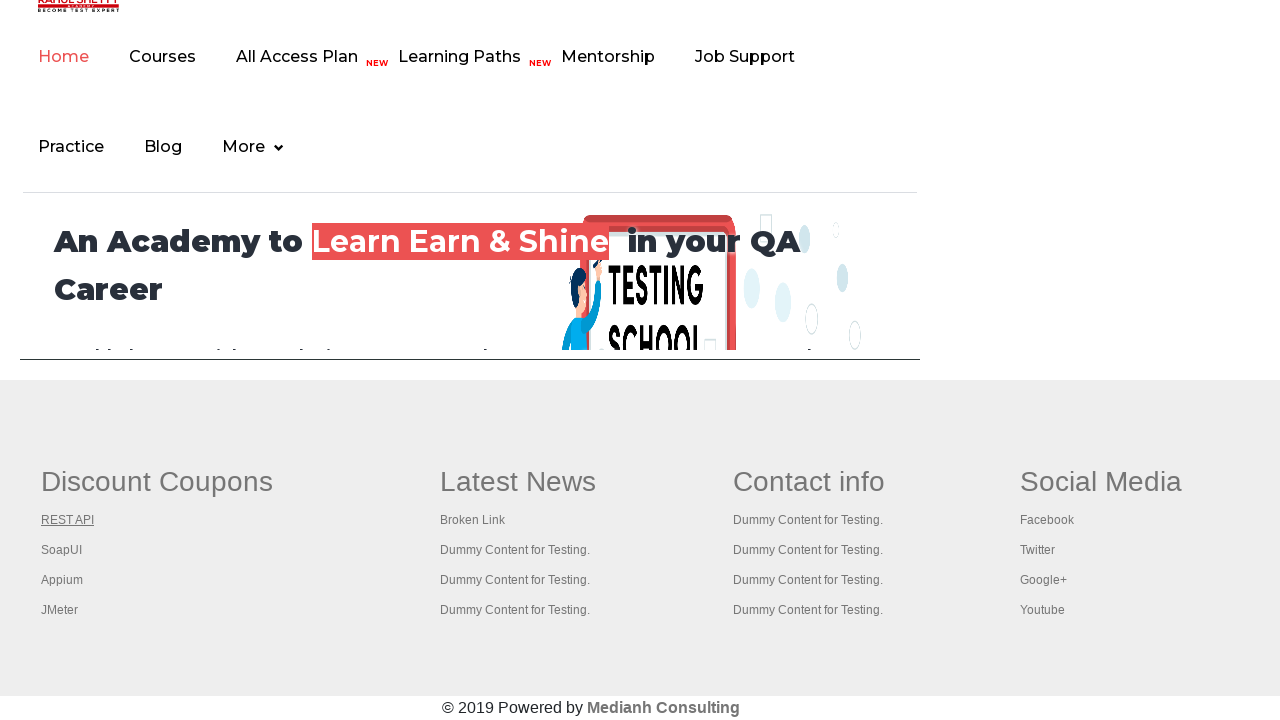

Waited 2 seconds for new tab to begin loading
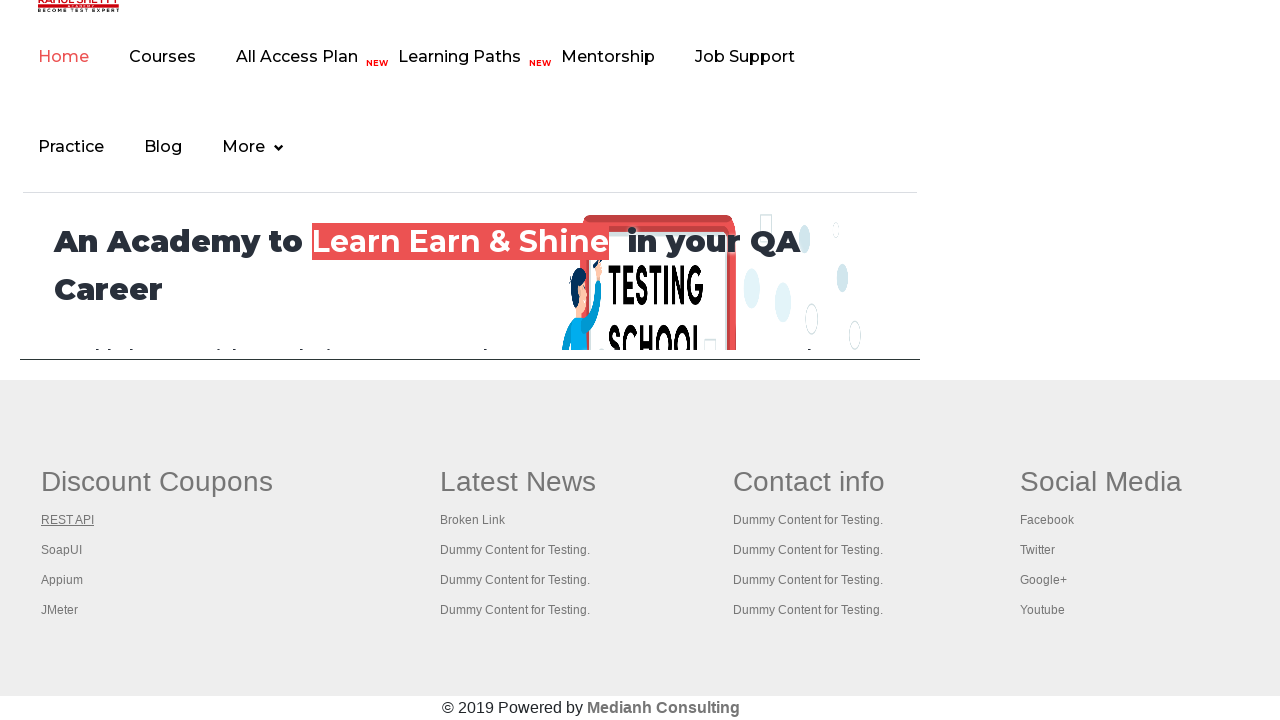

Opened footer link 3/5 in new tab using Ctrl+Click at (62, 550) on xpath=//table/tbody/tr/td[1]/ul >> a >> nth=2
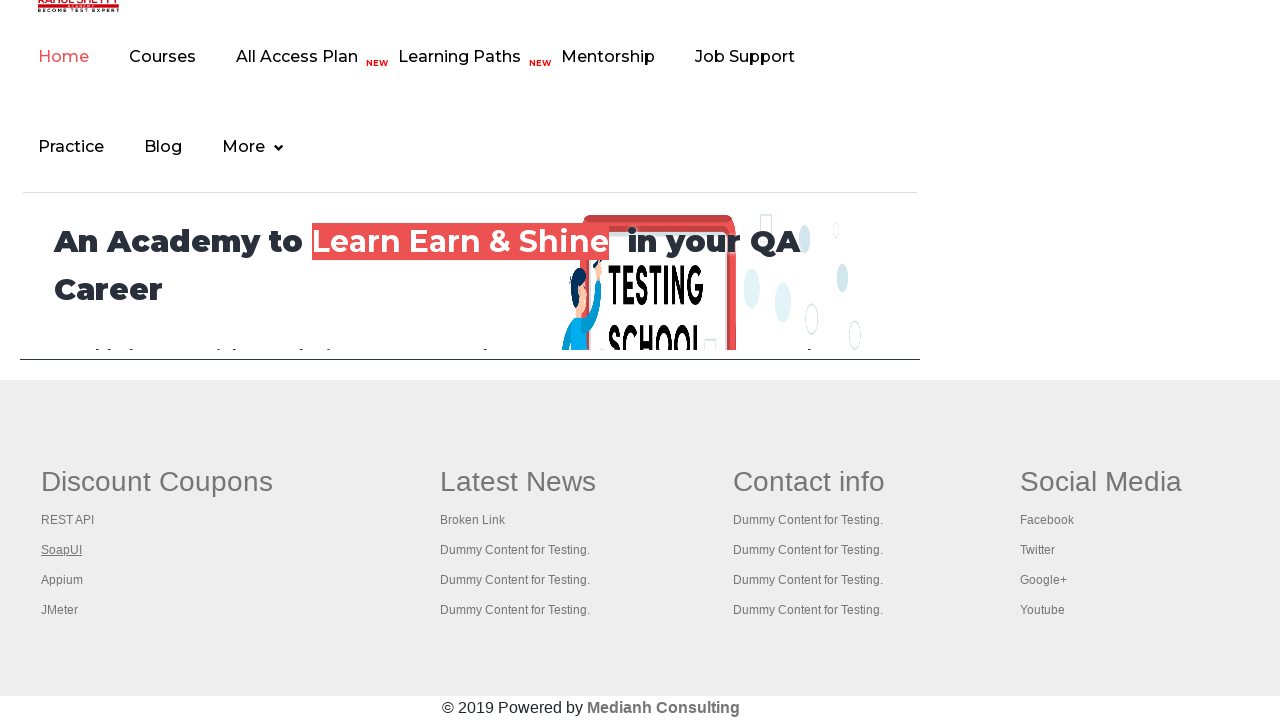

Waited 2 seconds for new tab to begin loading
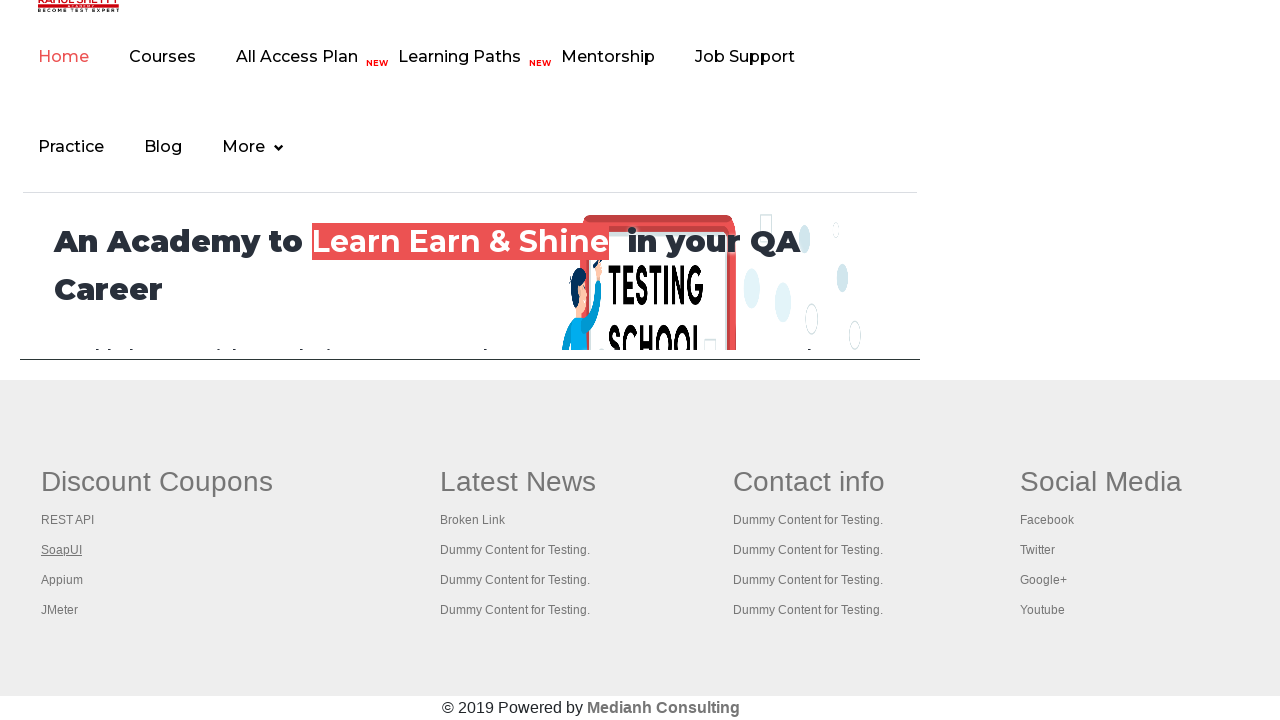

Opened footer link 4/5 in new tab using Ctrl+Click at (62, 580) on xpath=//table/tbody/tr/td[1]/ul >> a >> nth=3
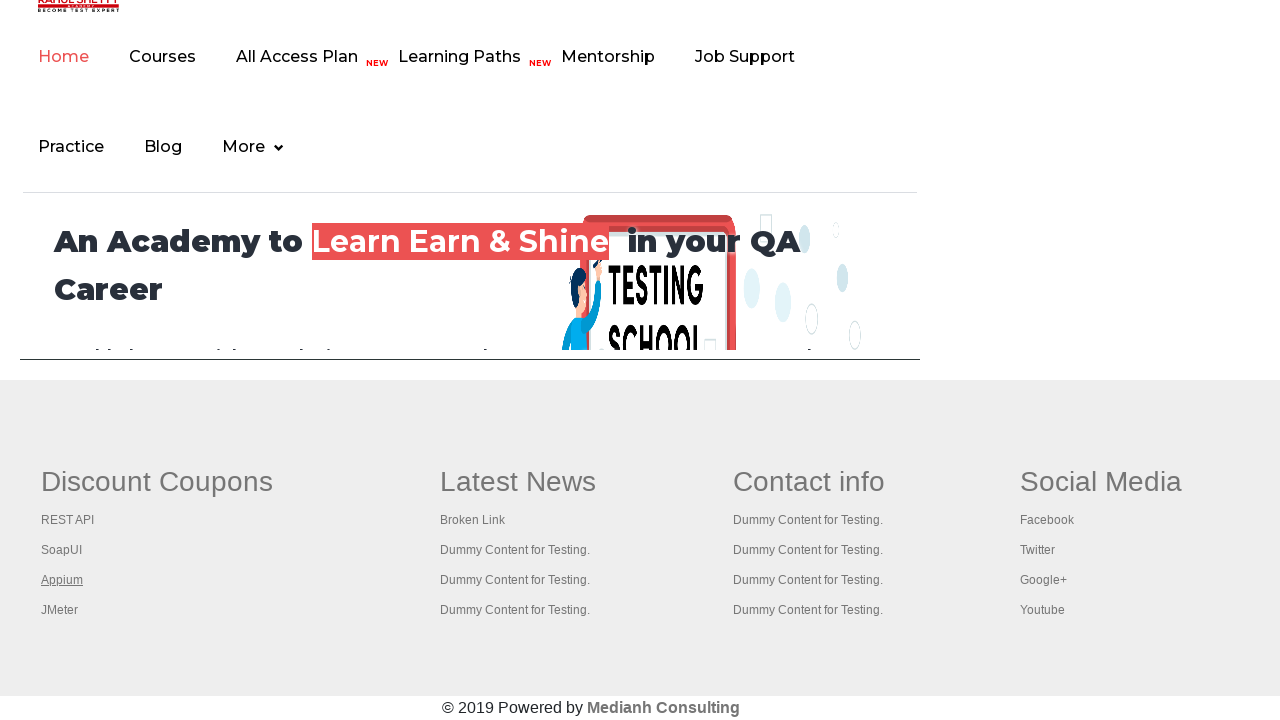

Waited 2 seconds for new tab to begin loading
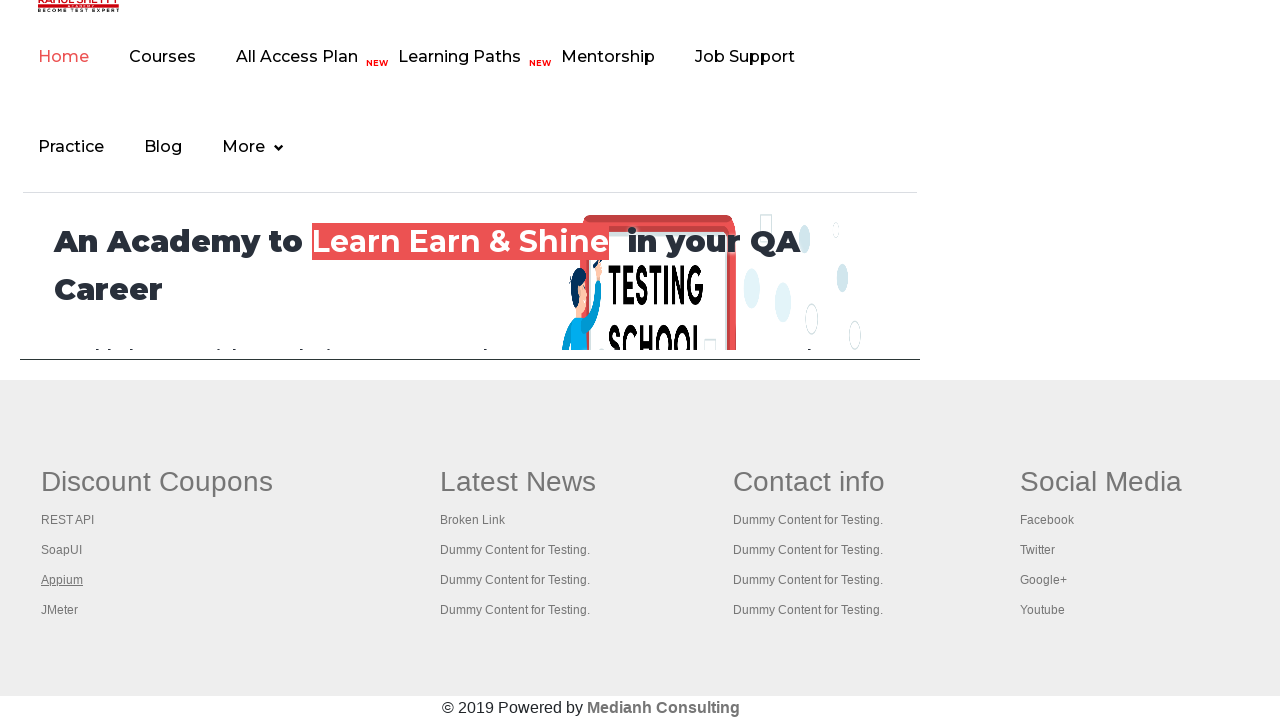

Opened footer link 5/5 in new tab using Ctrl+Click at (60, 610) on xpath=//table/tbody/tr/td[1]/ul >> a >> nth=4
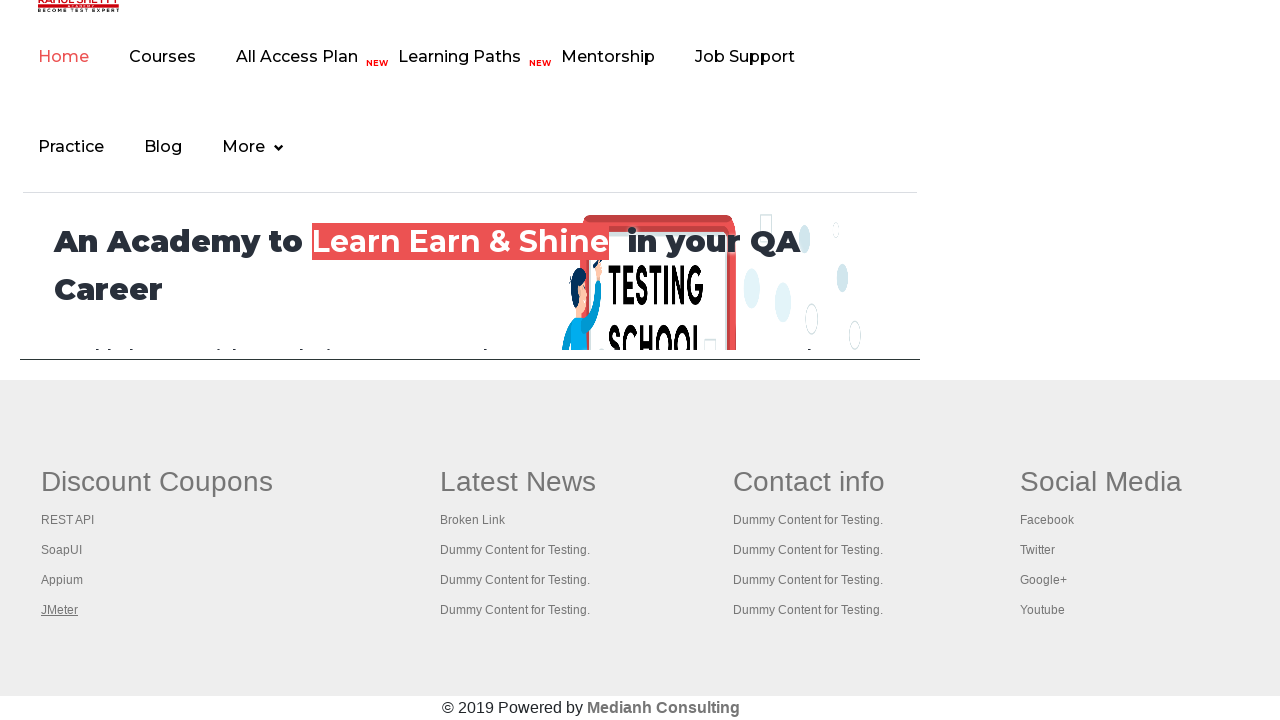

Waited 2 seconds for new tab to begin loading
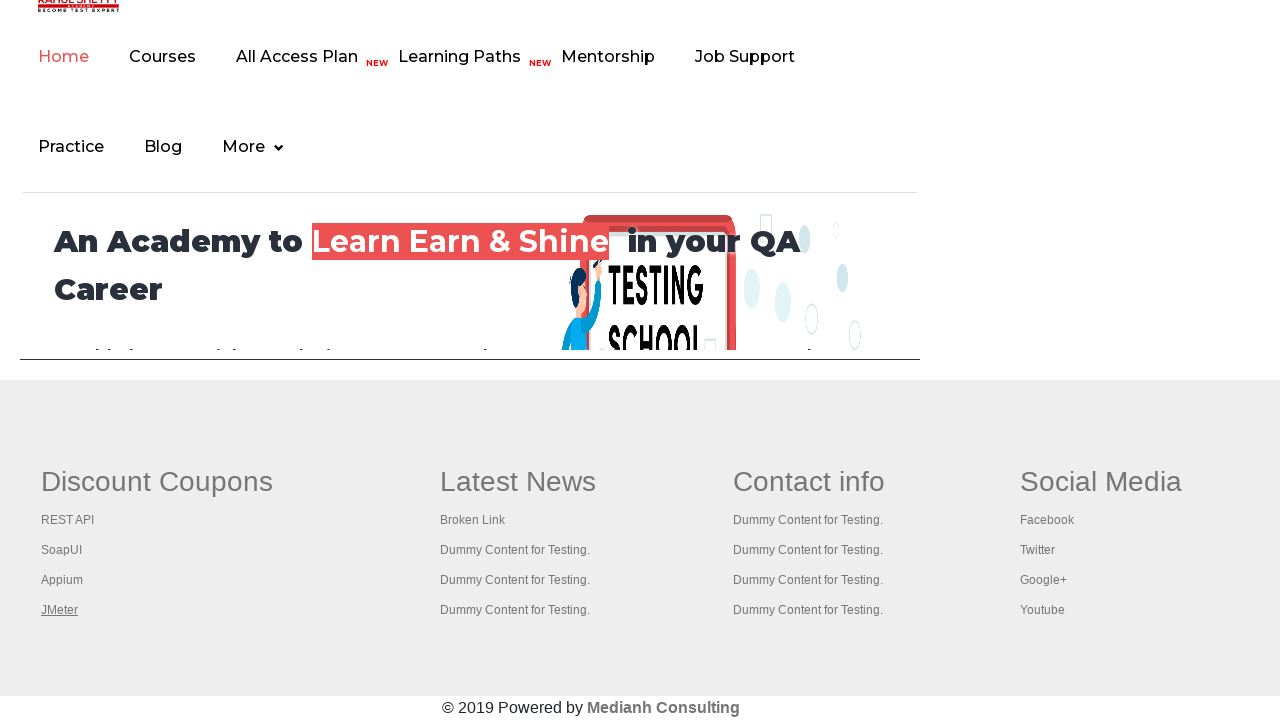

Retrieved all open pages/tabs from context (6 total)
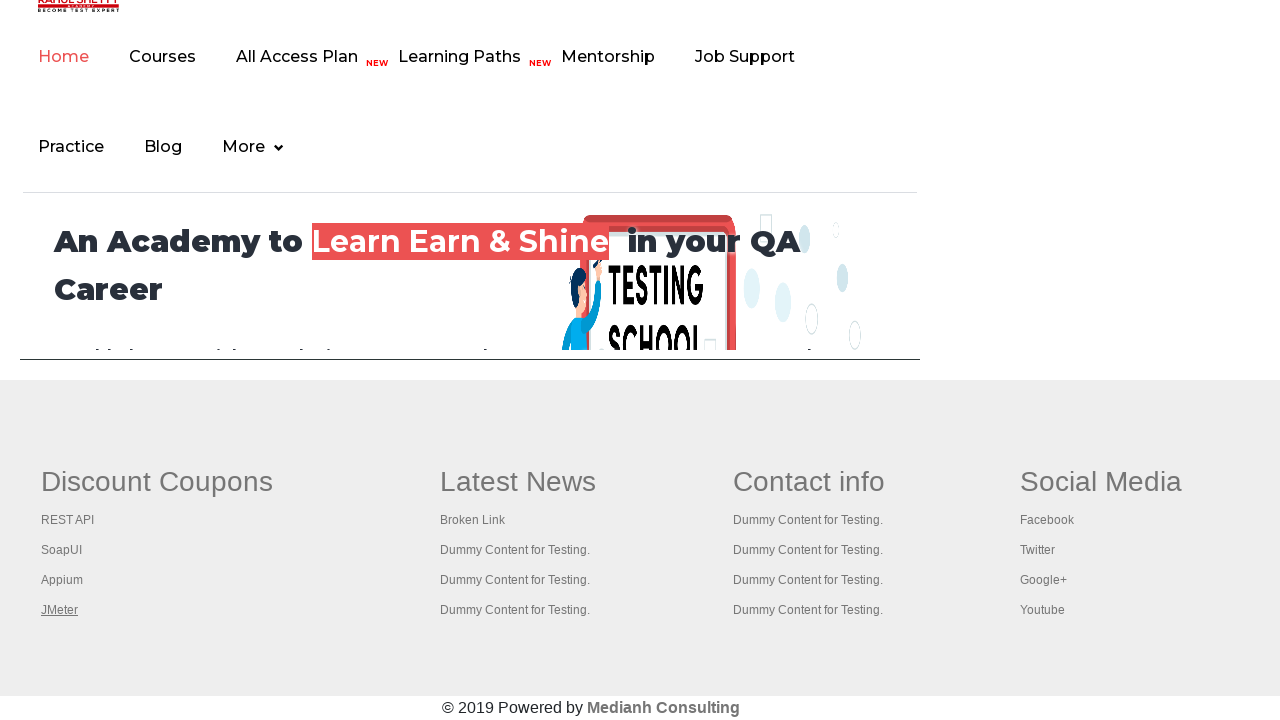

Brought tab to front to verify it loaded
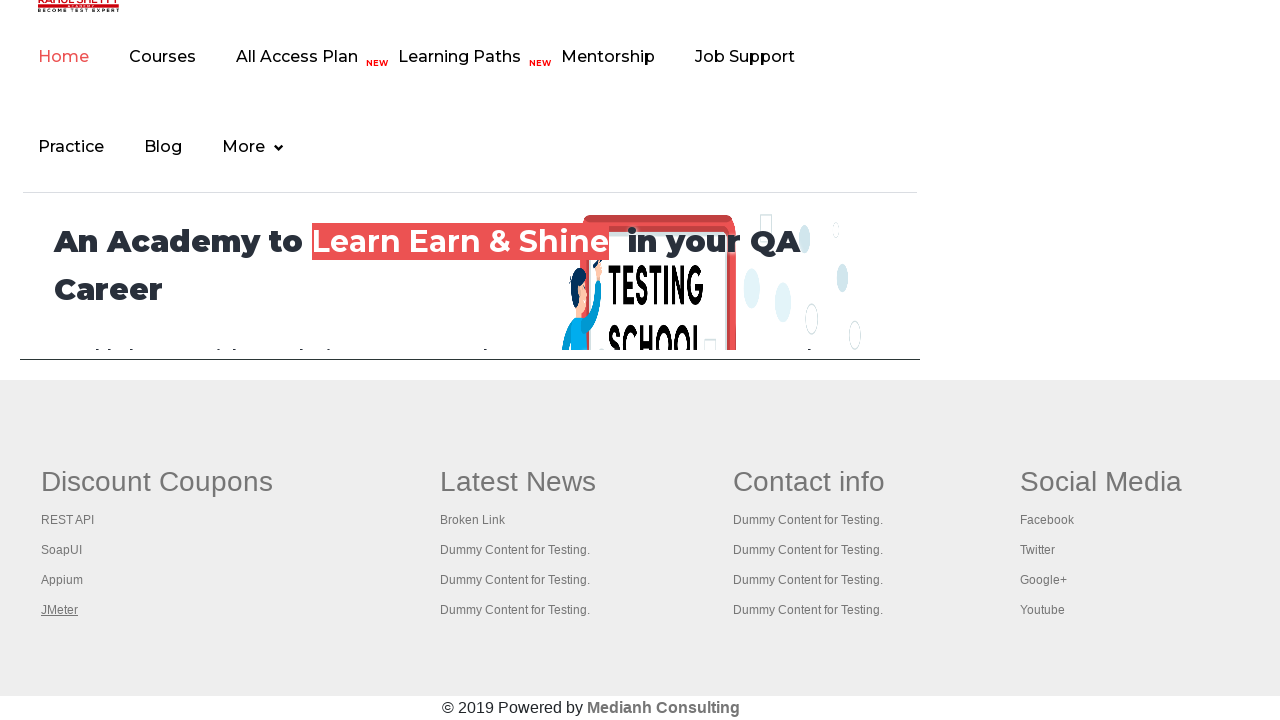

Waited 1 second for tab content to render
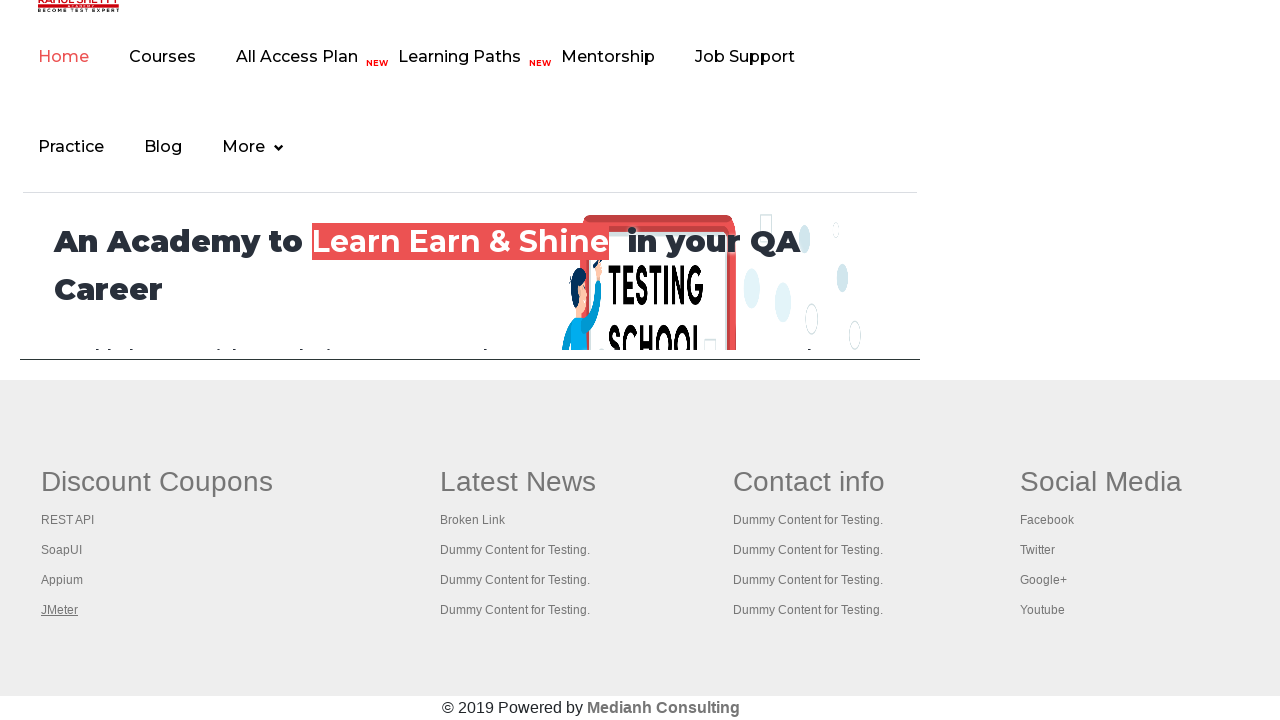

Verified tab page reached domcontentloaded state
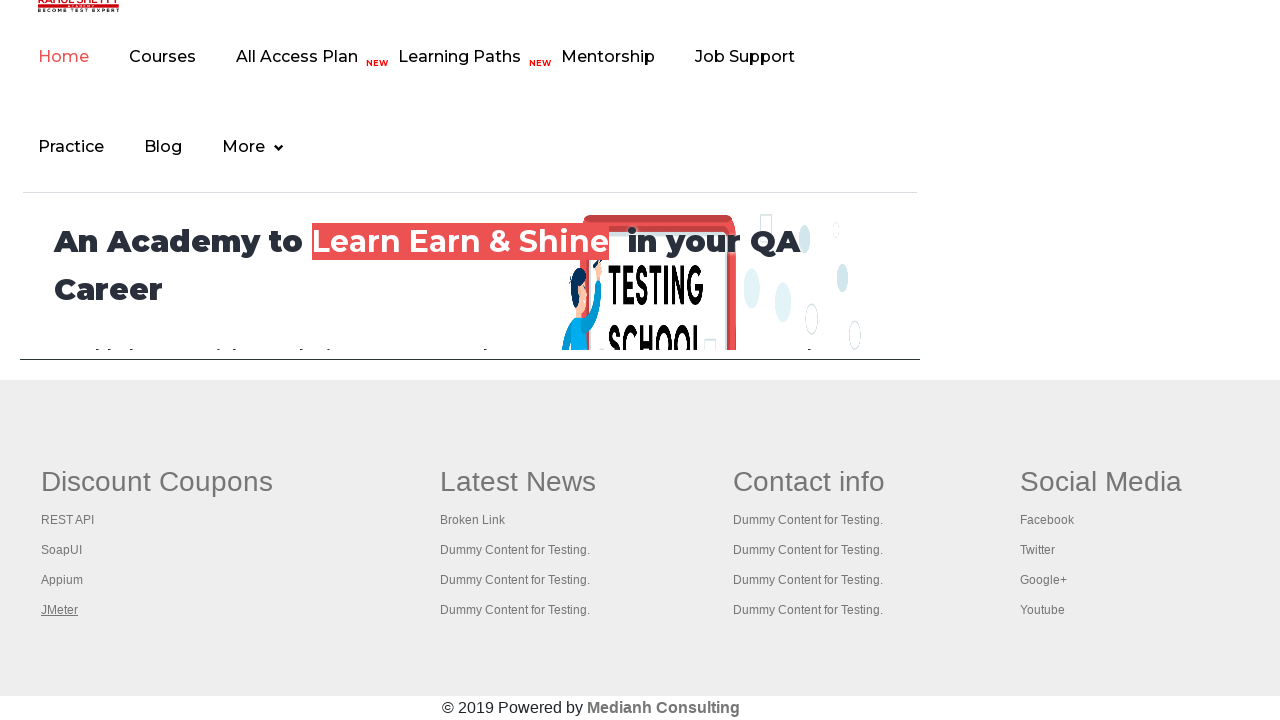

Brought tab to front to verify it loaded
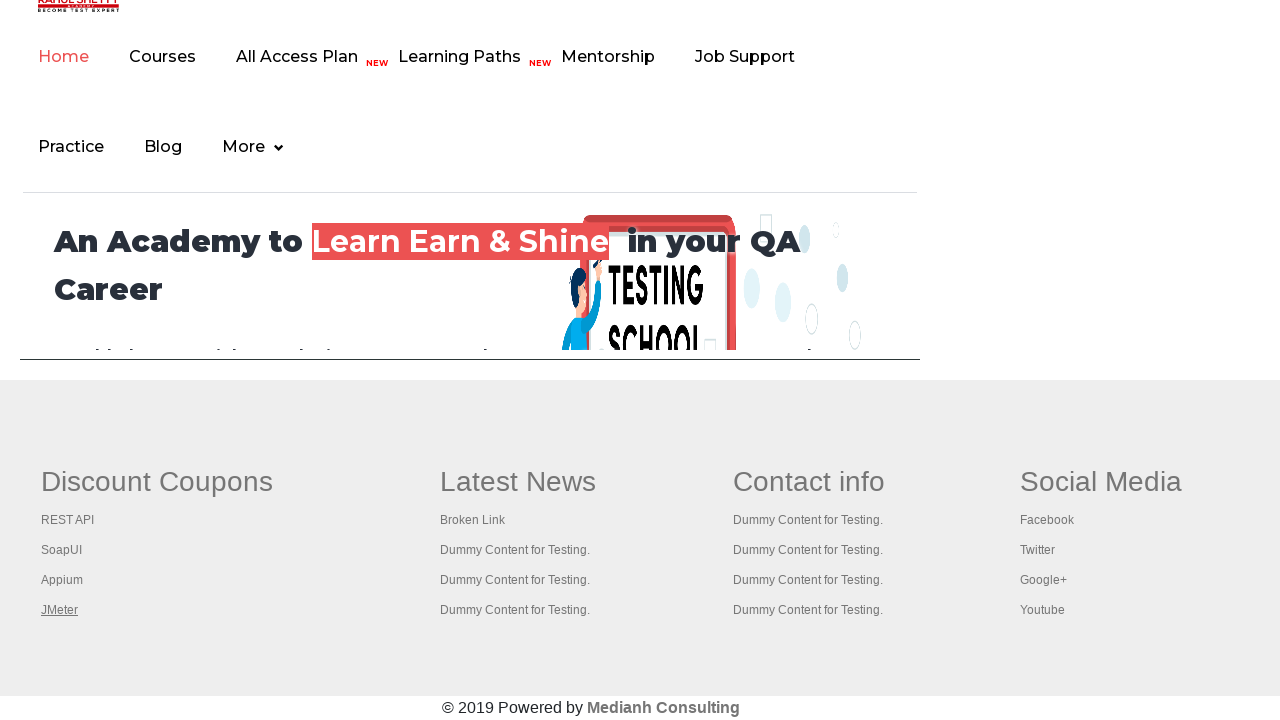

Waited 1 second for tab content to render
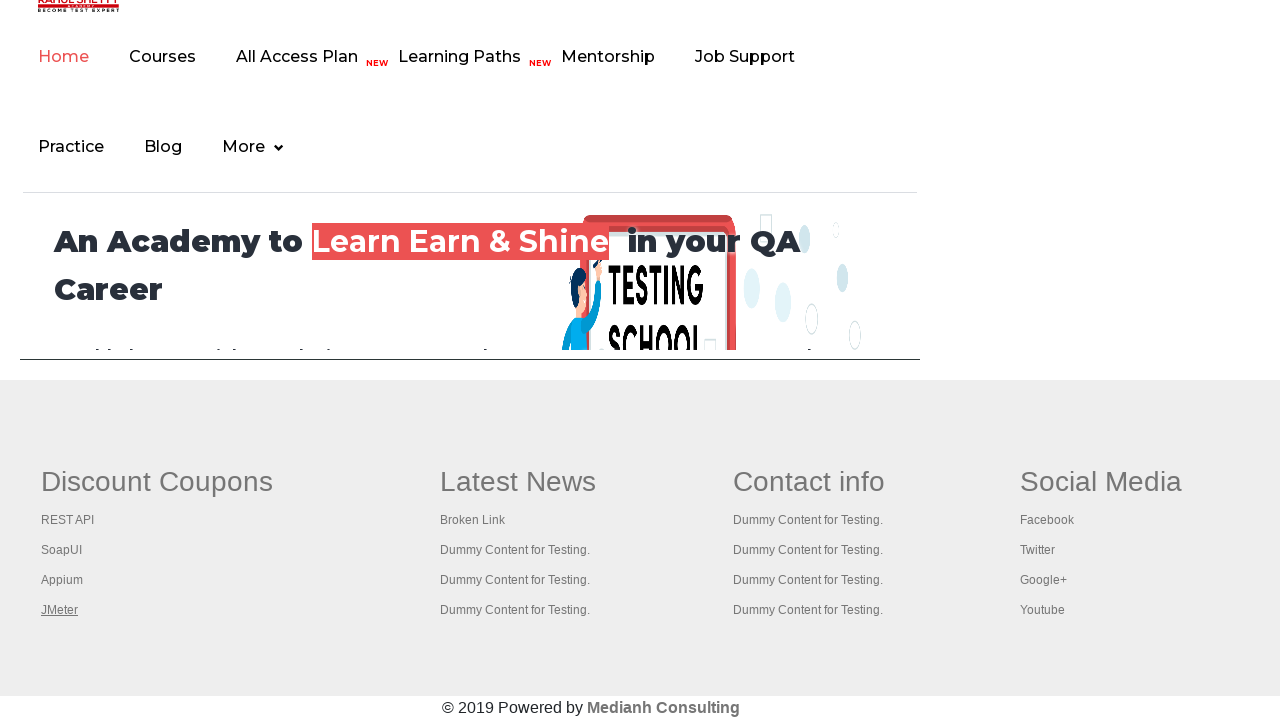

Verified tab page reached domcontentloaded state
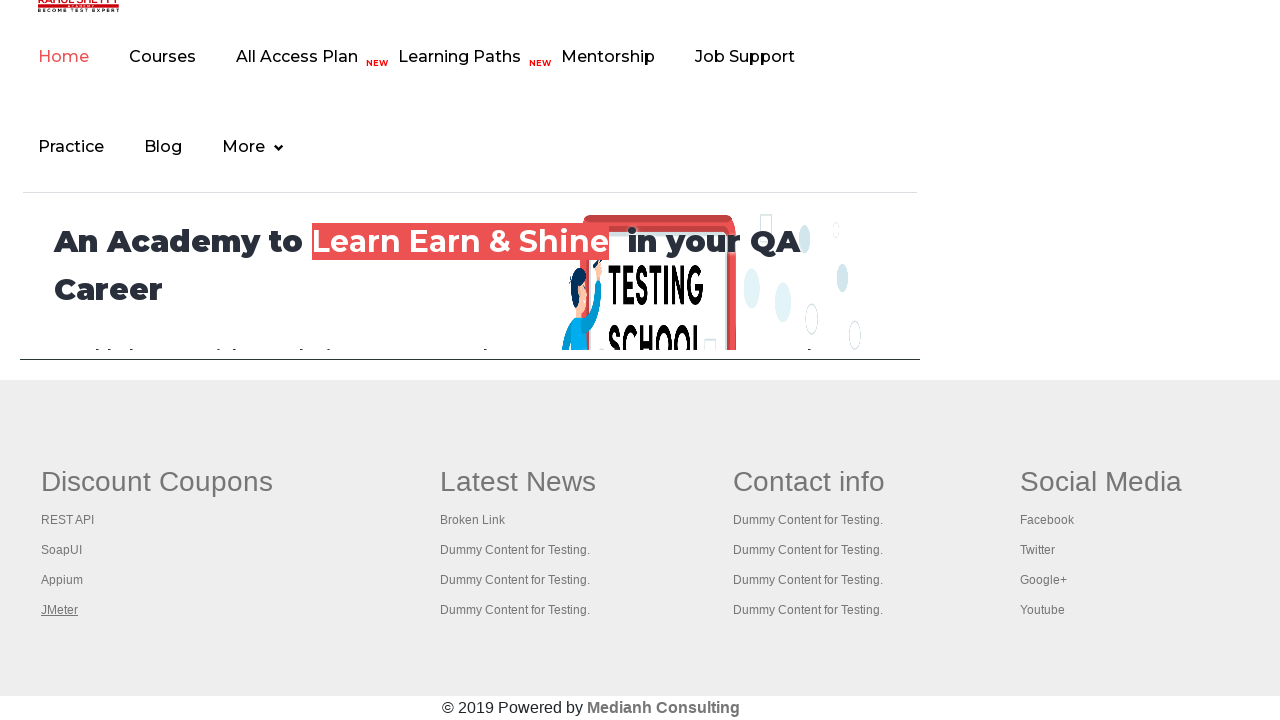

Brought tab to front to verify it loaded
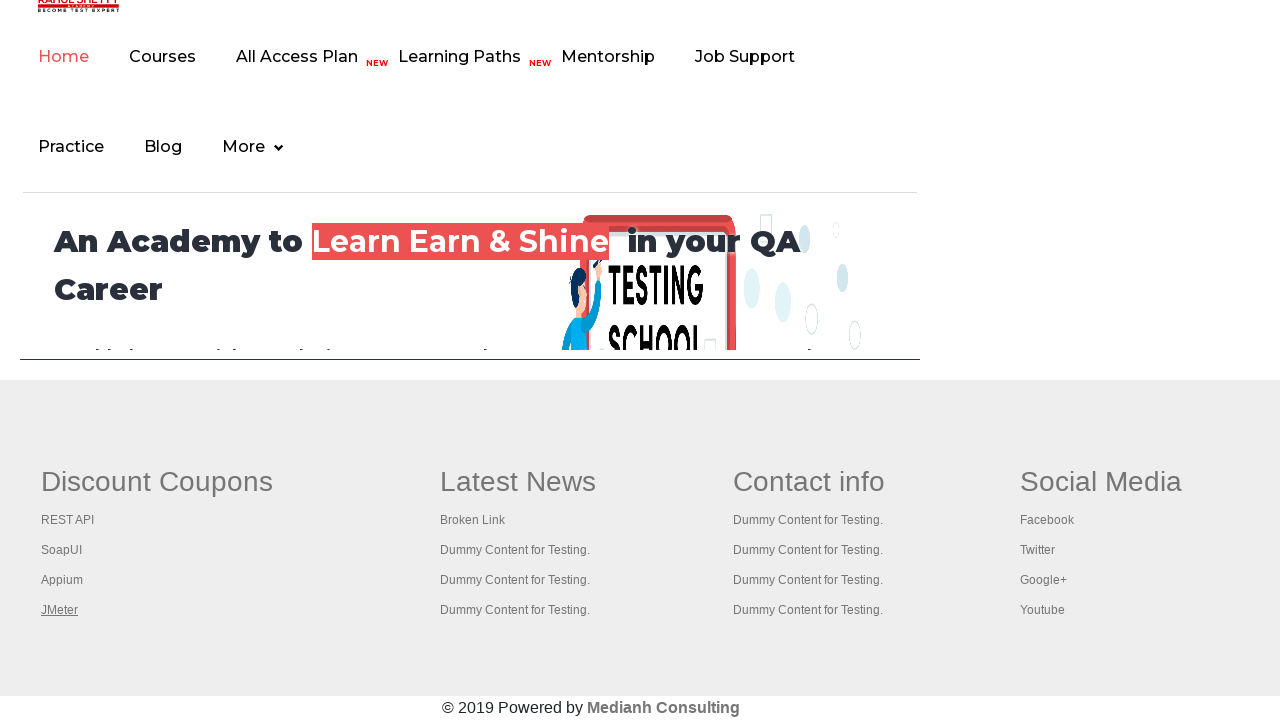

Waited 1 second for tab content to render
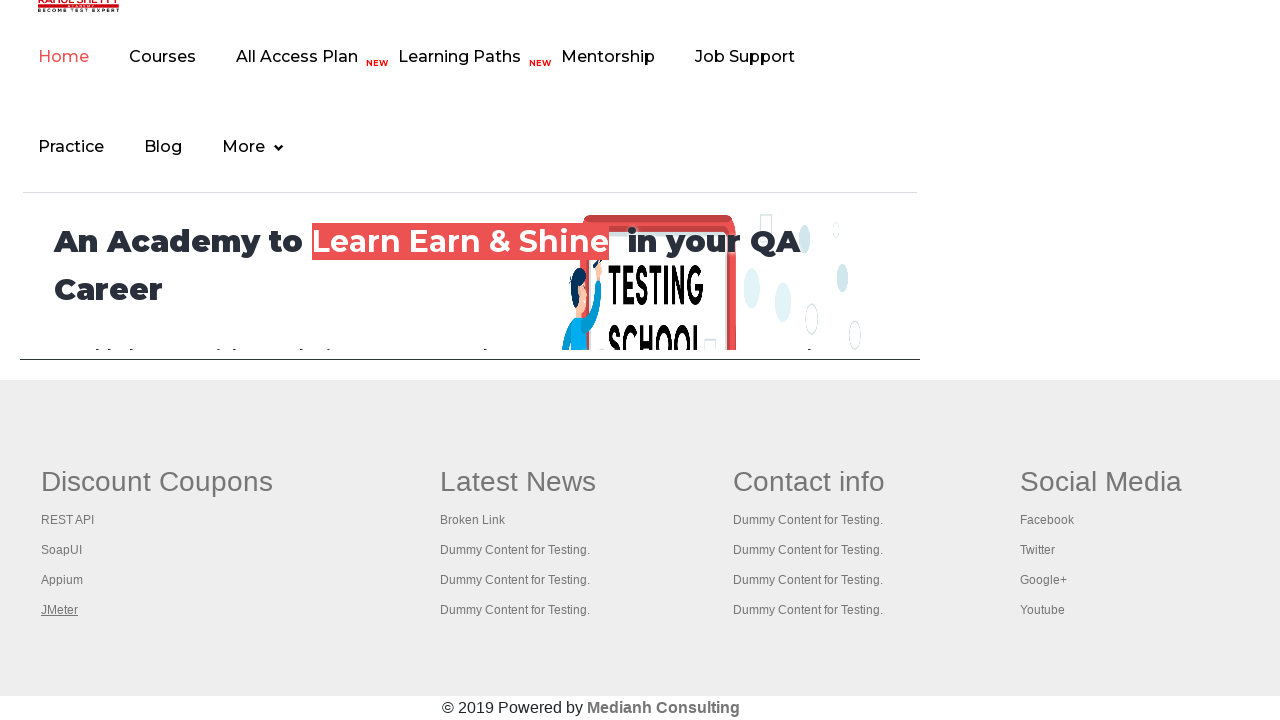

Verified tab page reached domcontentloaded state
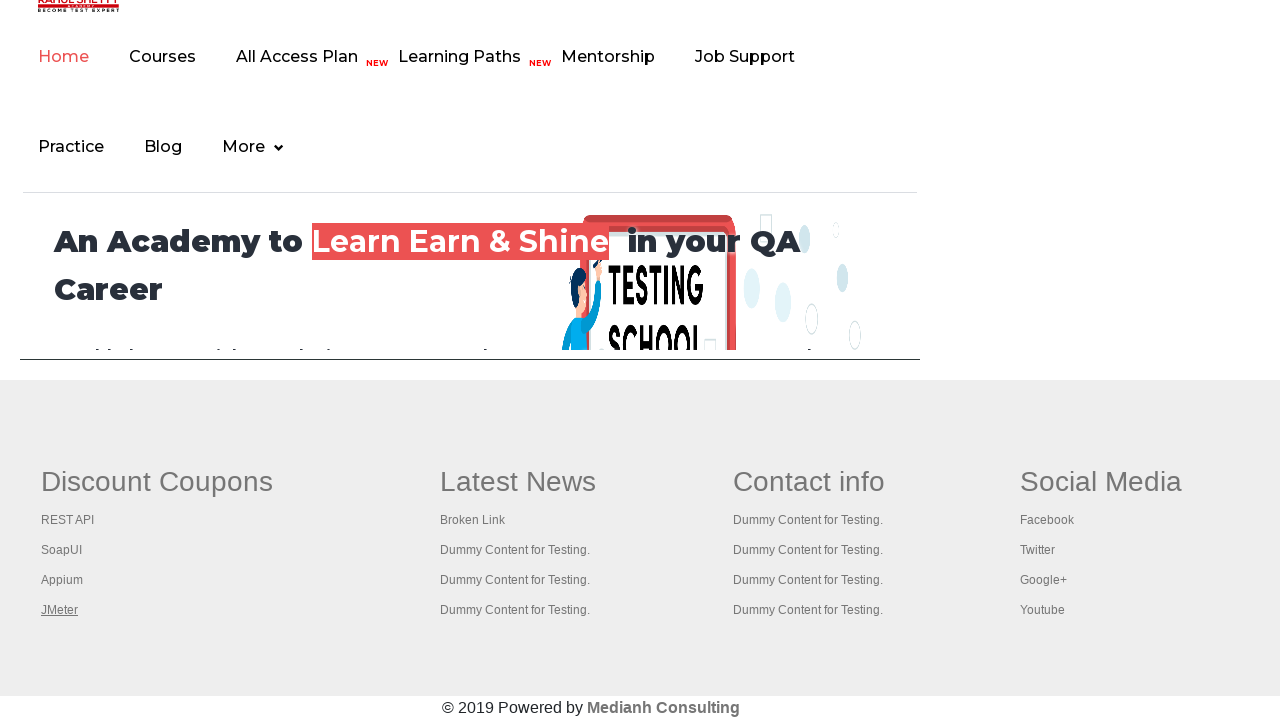

Brought tab to front to verify it loaded
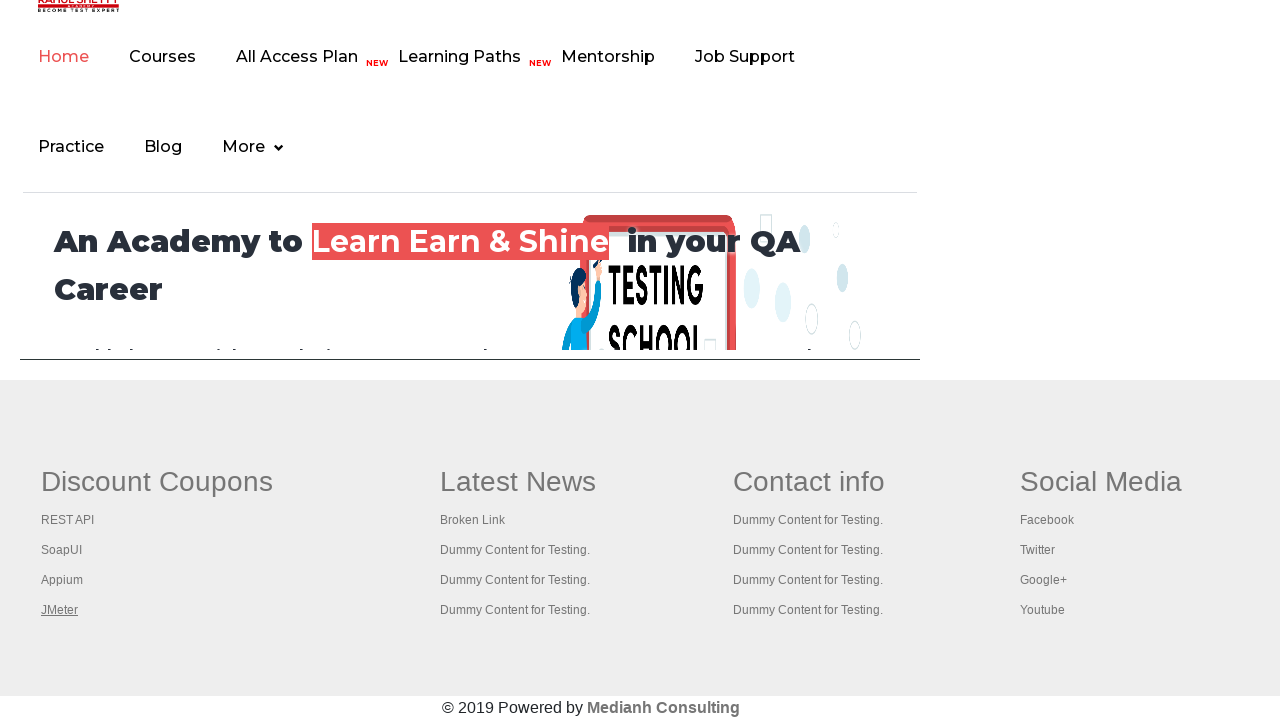

Waited 1 second for tab content to render
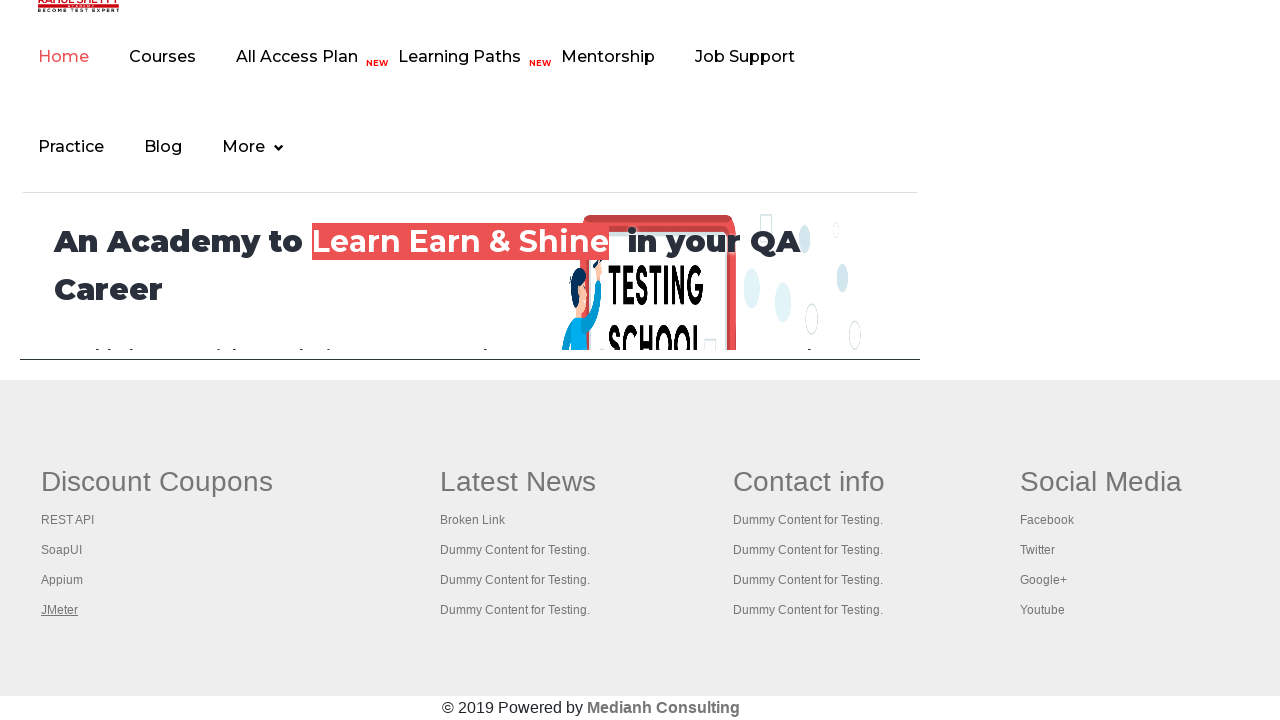

Verified tab page reached domcontentloaded state
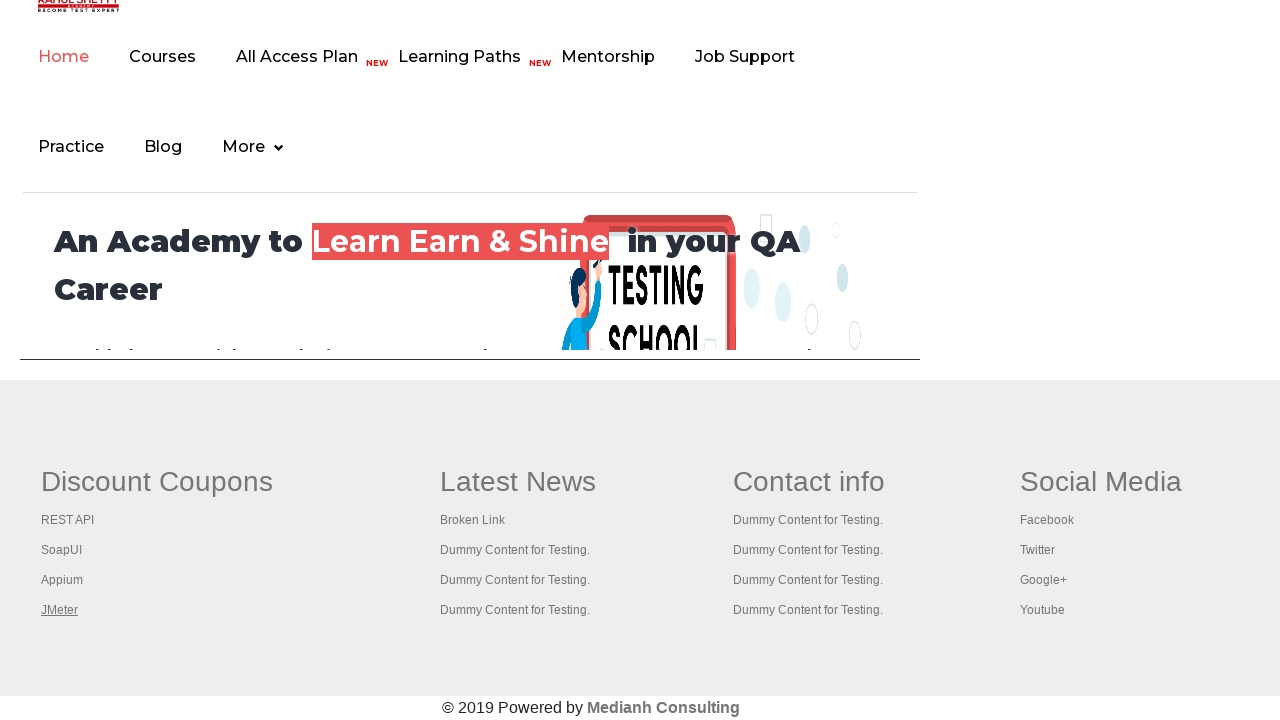

Brought tab to front to verify it loaded
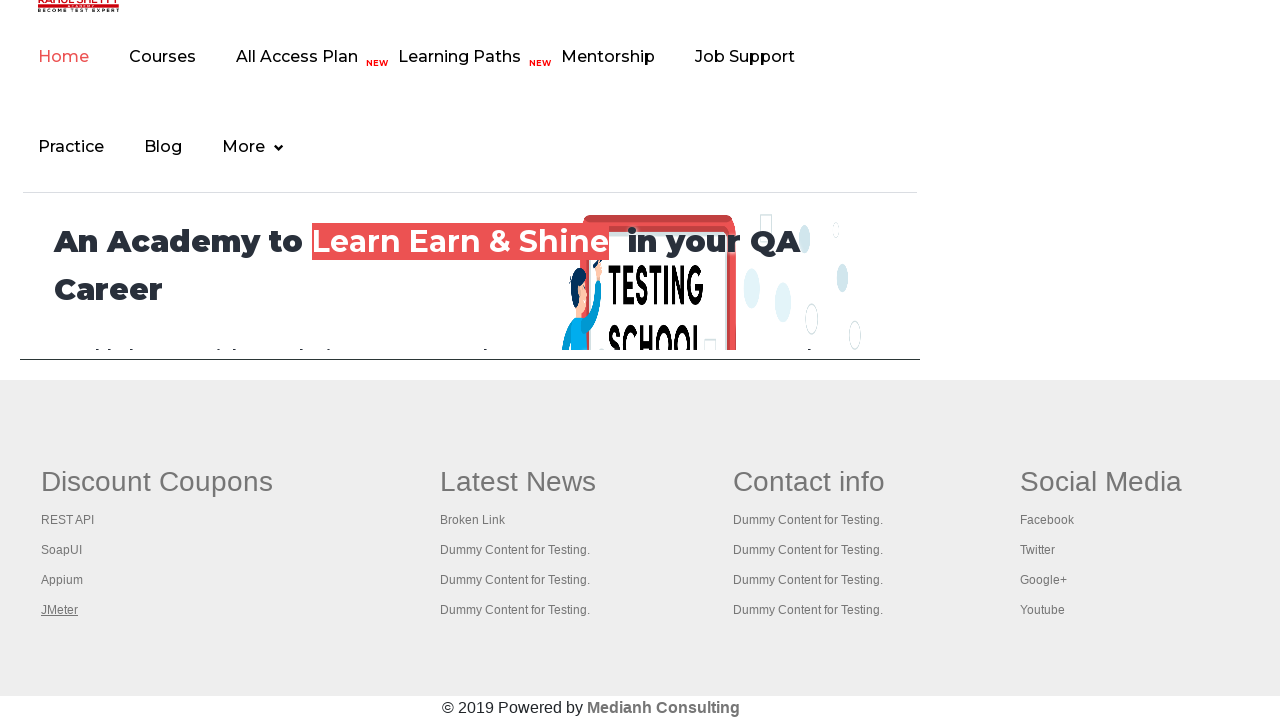

Waited 1 second for tab content to render
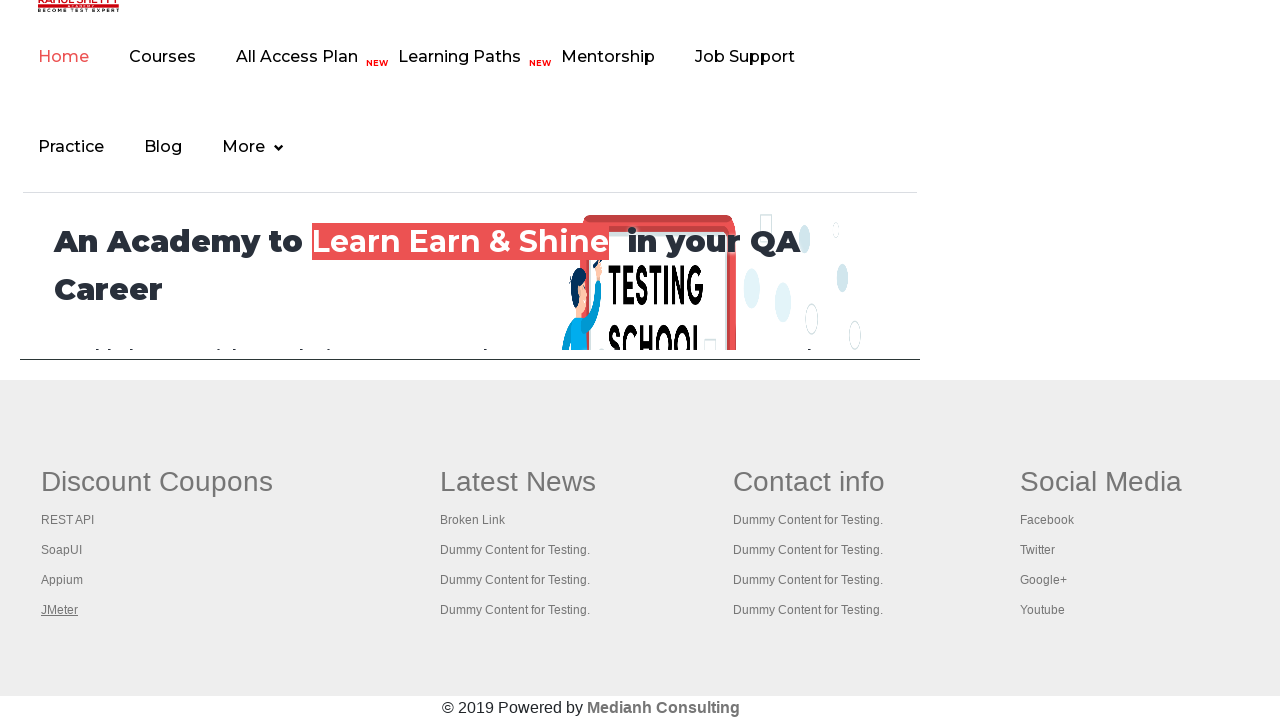

Verified tab page reached domcontentloaded state
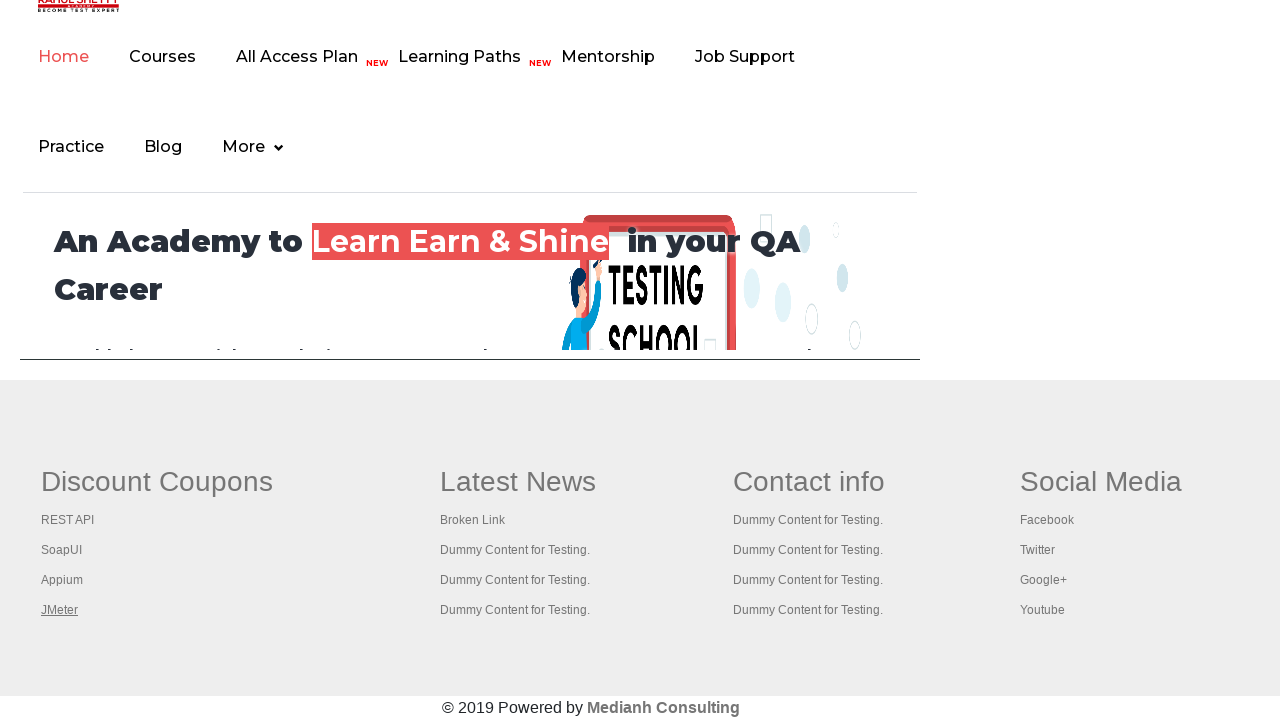

Brought tab to front to verify it loaded
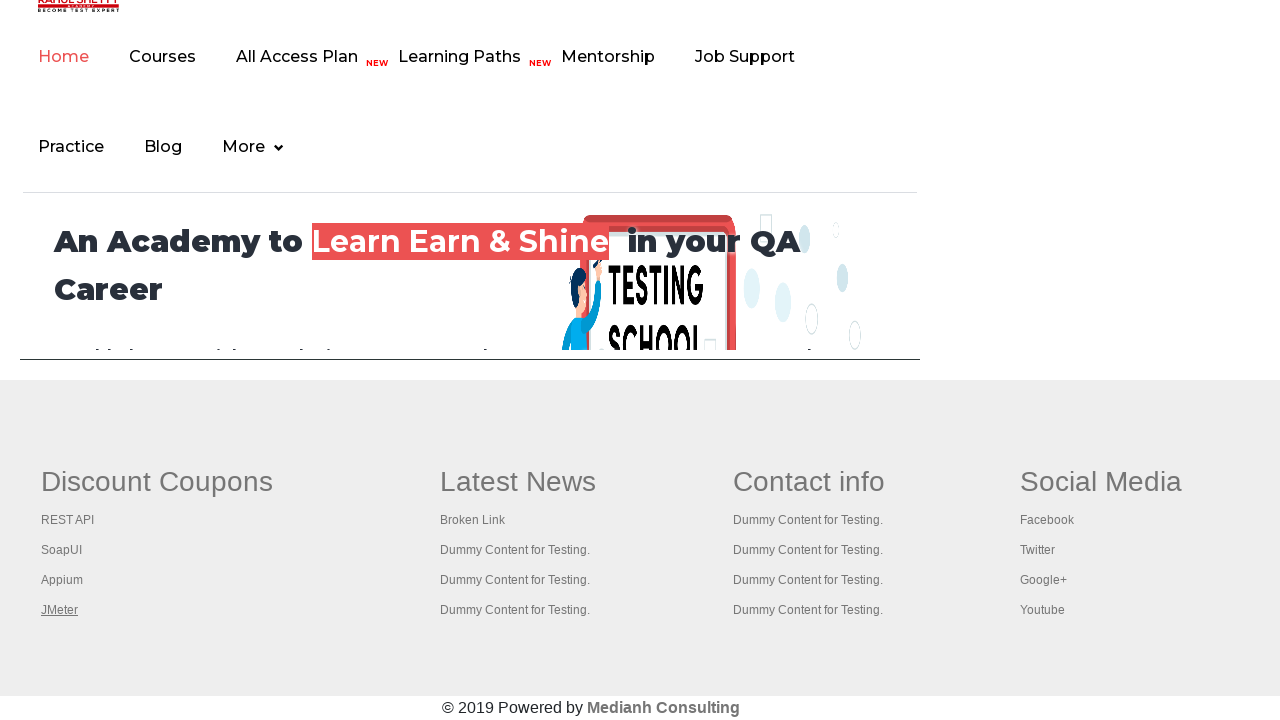

Waited 1 second for tab content to render
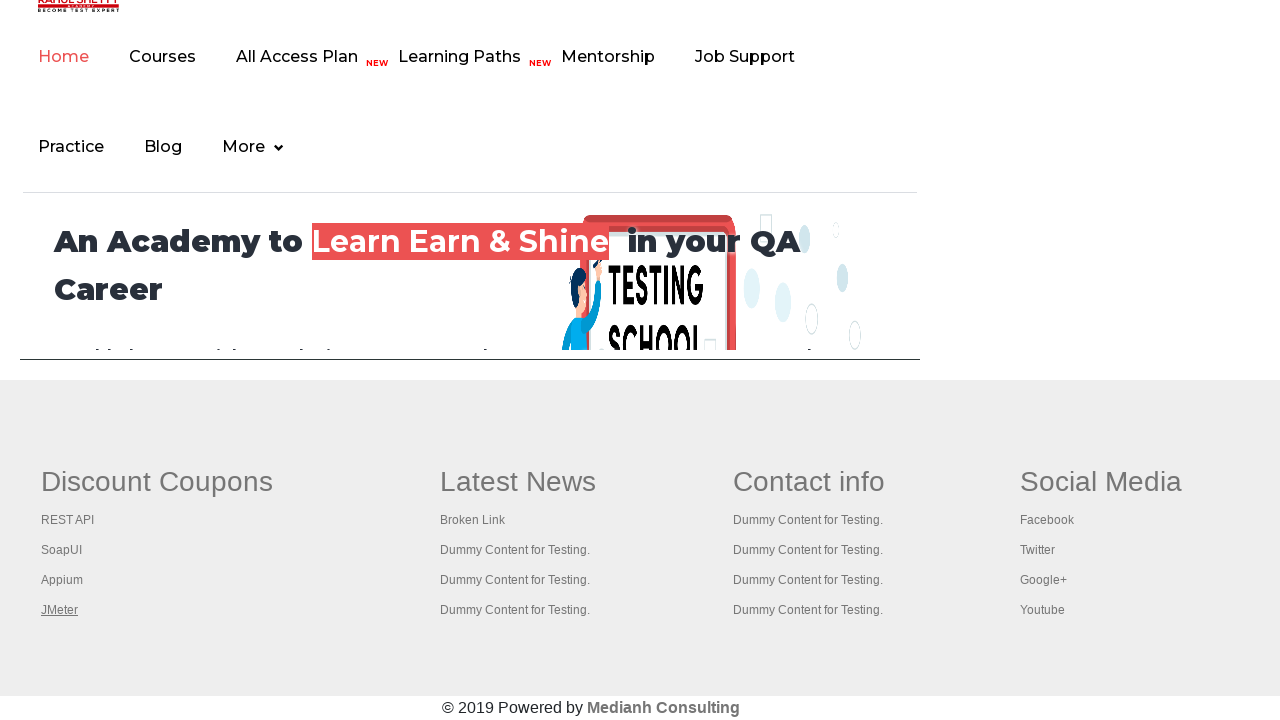

Verified tab page reached domcontentloaded state
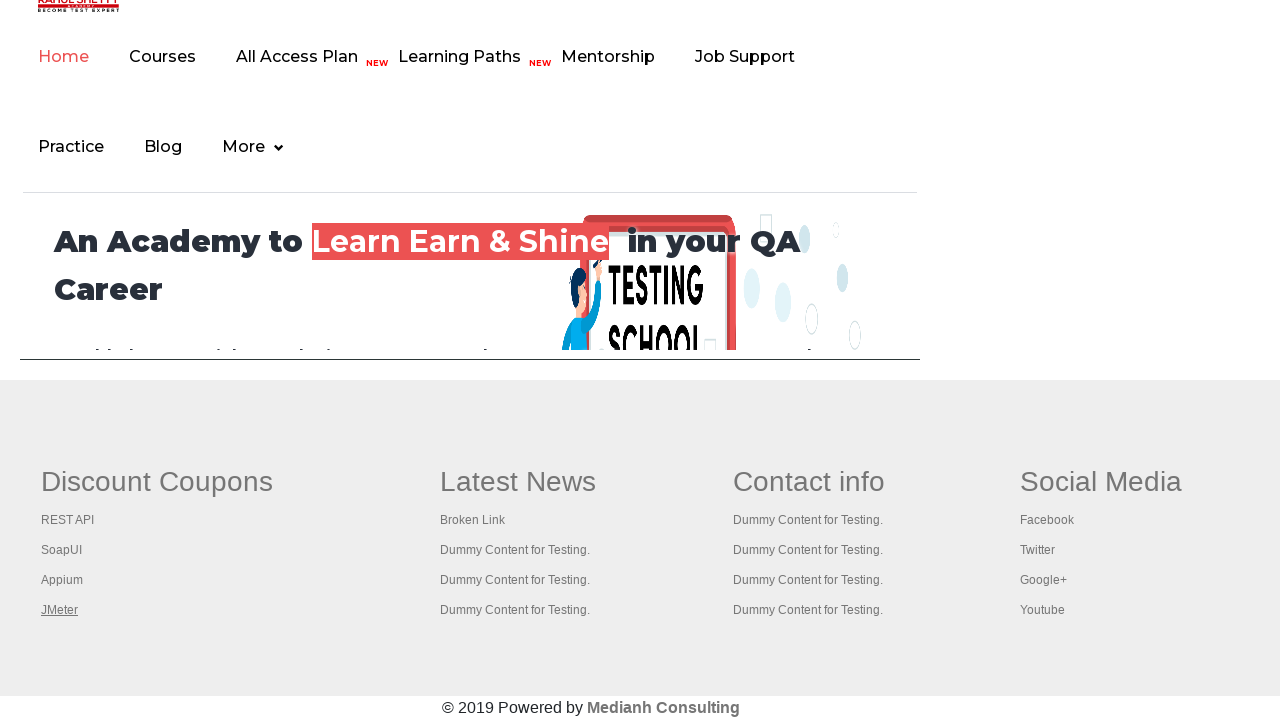

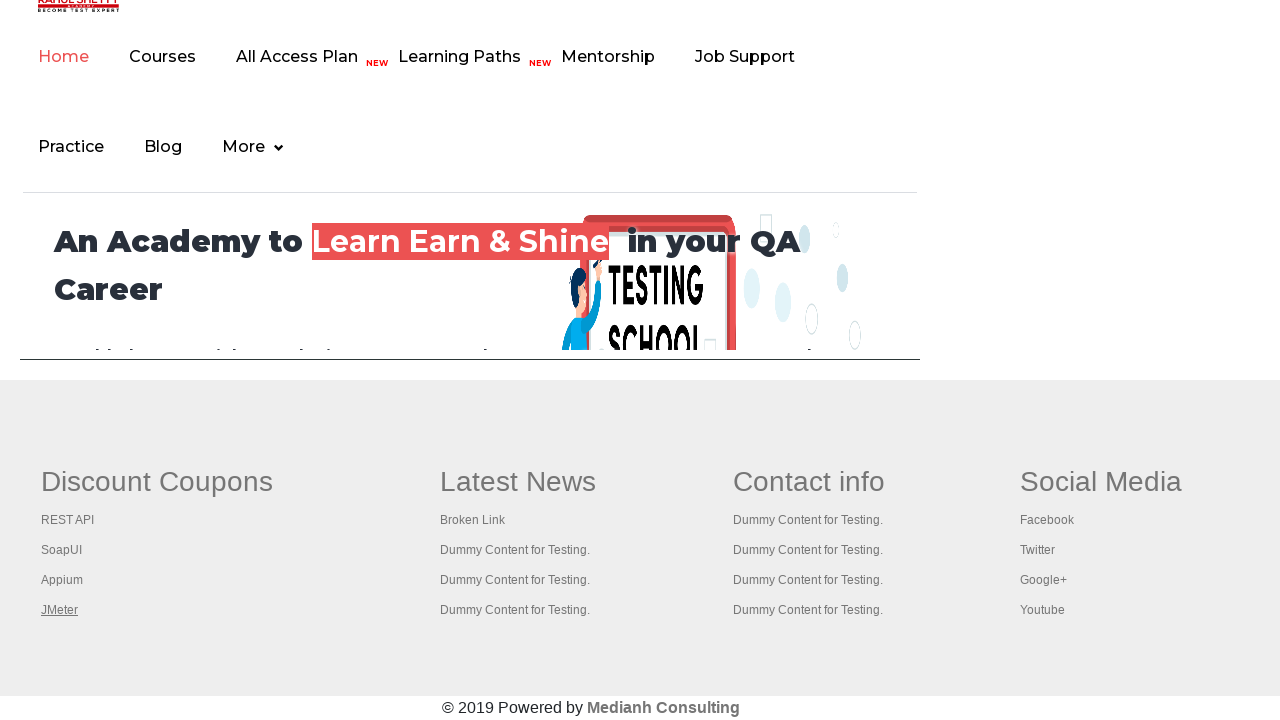